Tests mouse hover interactions on USPS website by hovering over the "Send" navigation tab to open a dropdown menu, then clicking on "Look Up a ZIP Code" option

Starting URL: https://www.usps.com

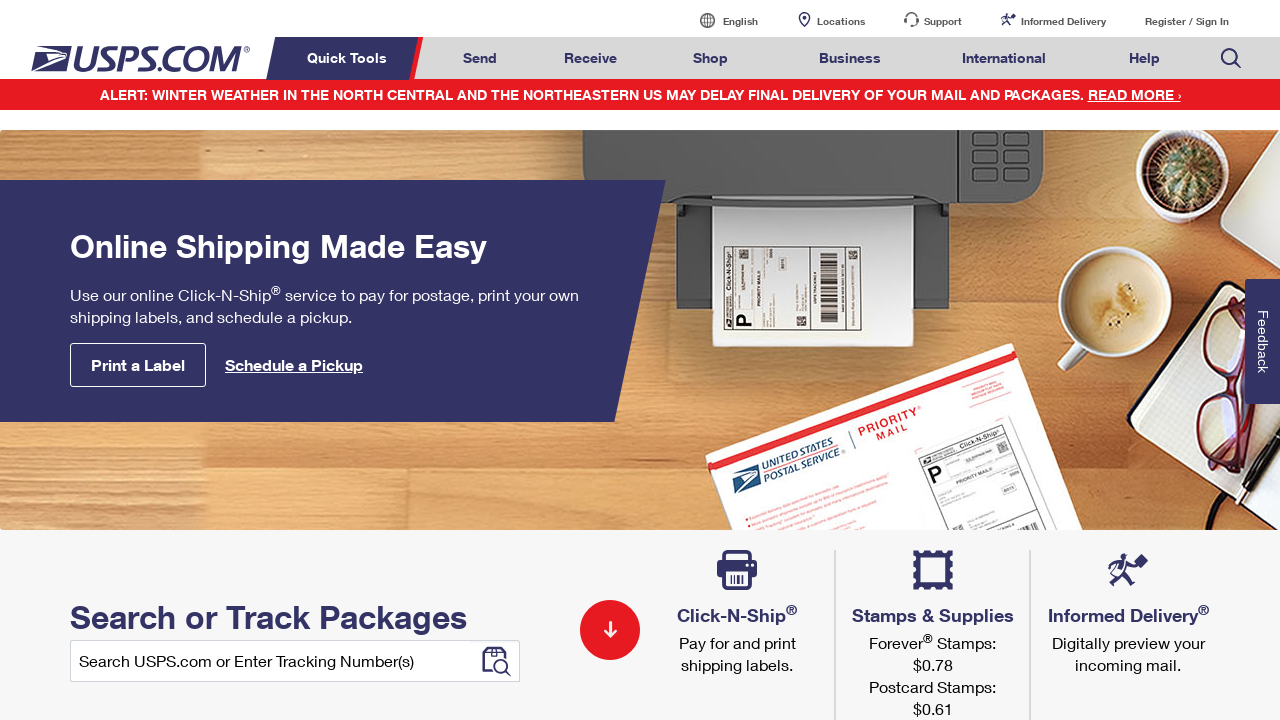

Navigated to USPS website
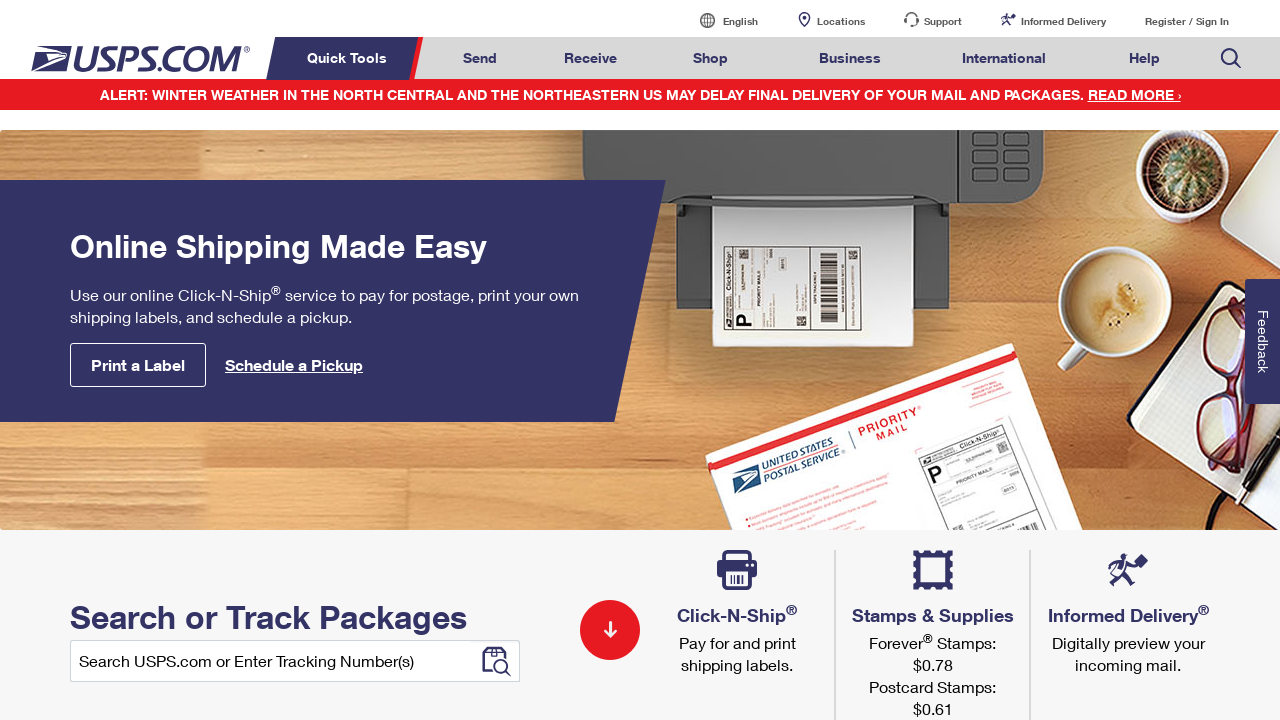

Hovered over Send navigation tab to open dropdown menu at (480, 58) on xpath=//*[text()='Send']
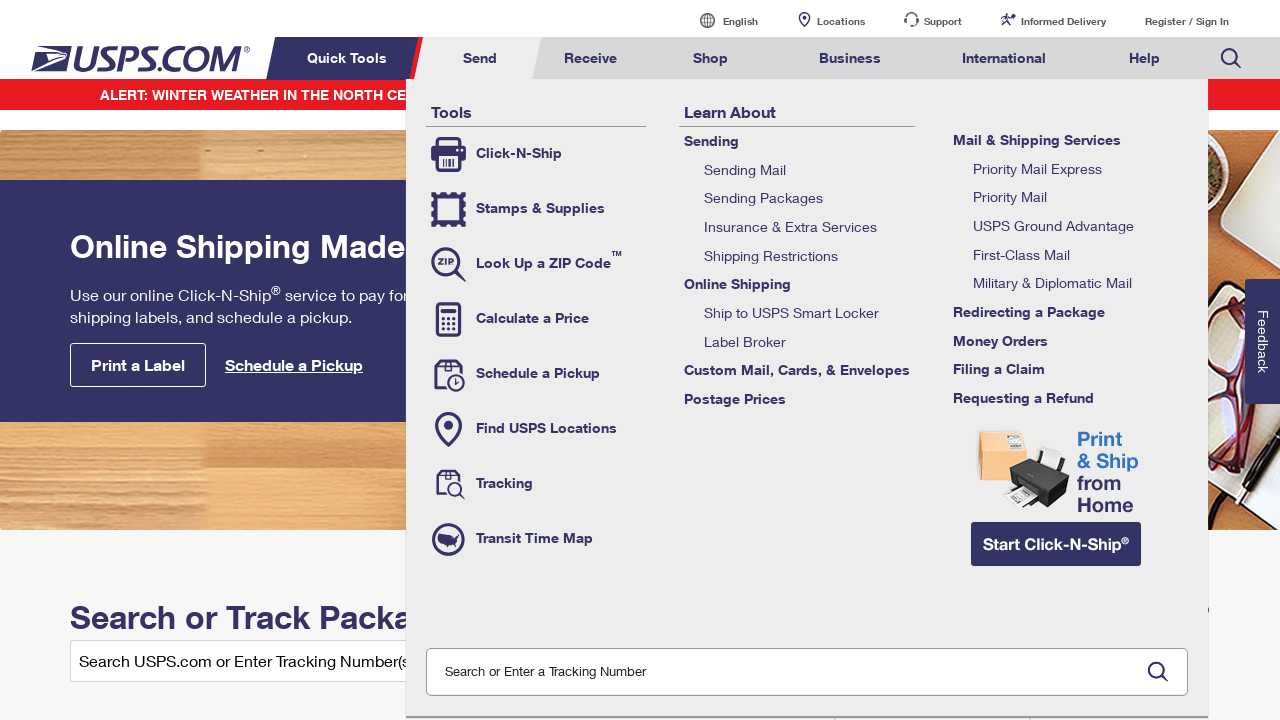

Clicked on Look Up a ZIP Code option from dropdown at (536, 264) on xpath=//*[text()='Look Up a ZIP Code']
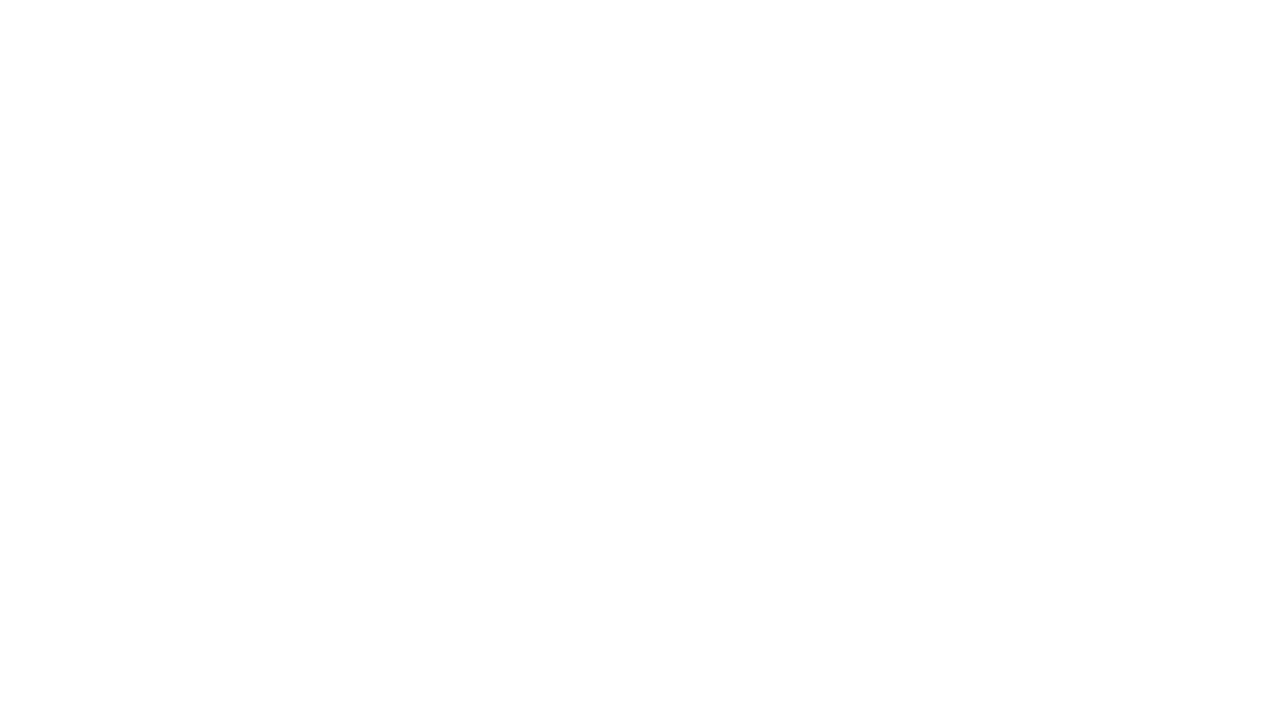

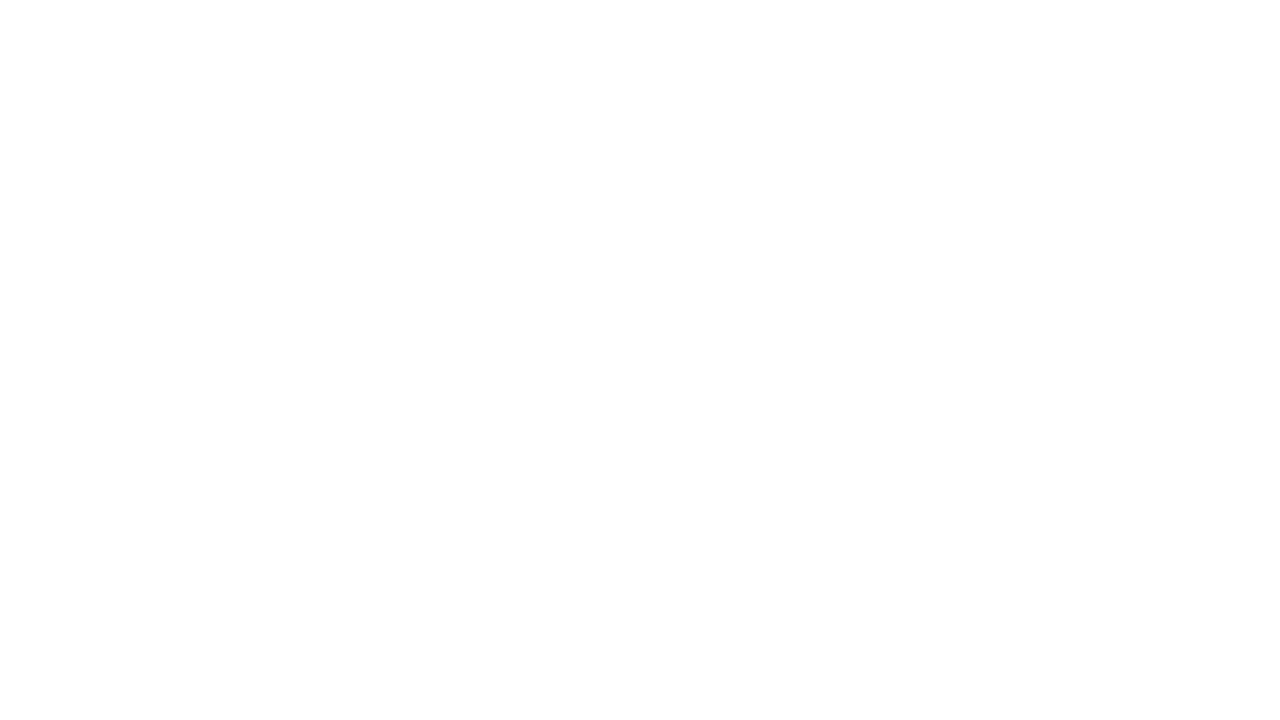